Tests the TodoMVC application by adding a todo item and marking it as completed using the checkbox.

Starting URL: https://demo.playwright.dev/todomvc

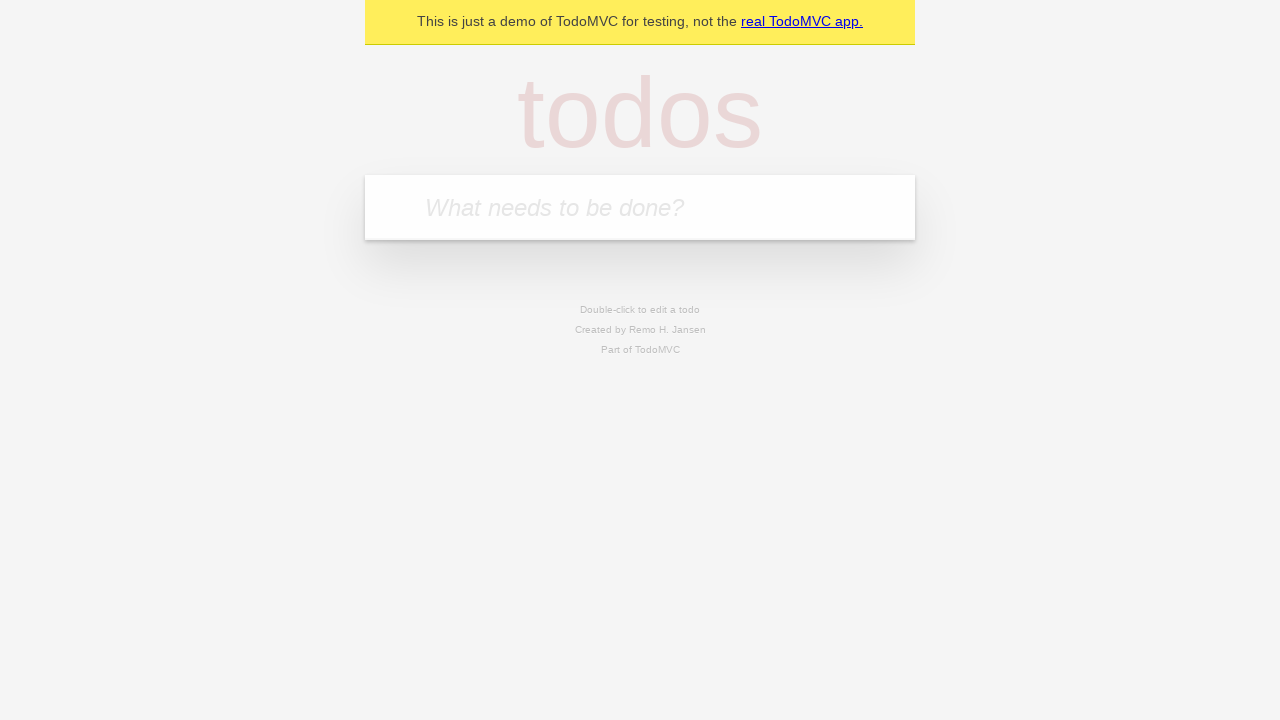

Filled todo input field with 'John Doe' on [placeholder="What needs to be done?"]
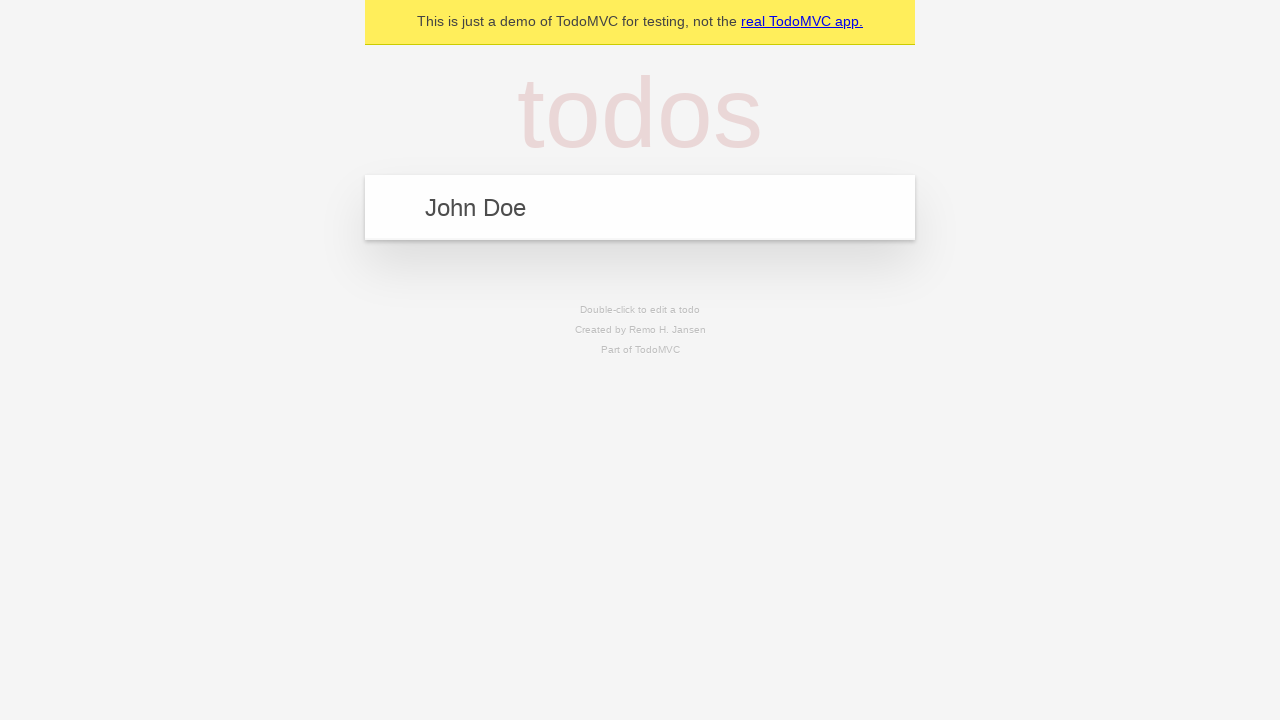

Pressed Enter to add the todo item on [placeholder="What needs to be done?"]
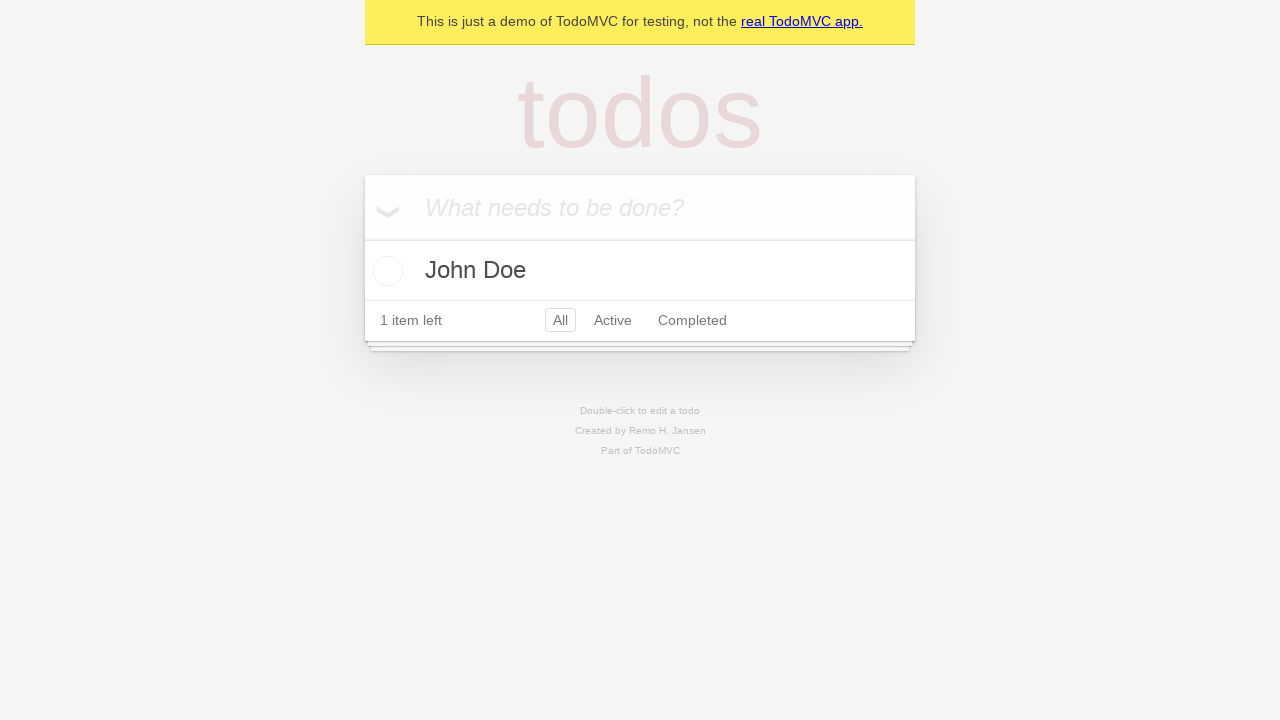

Checked the checkbox to mark todo as completed at (385, 271) on .toggle
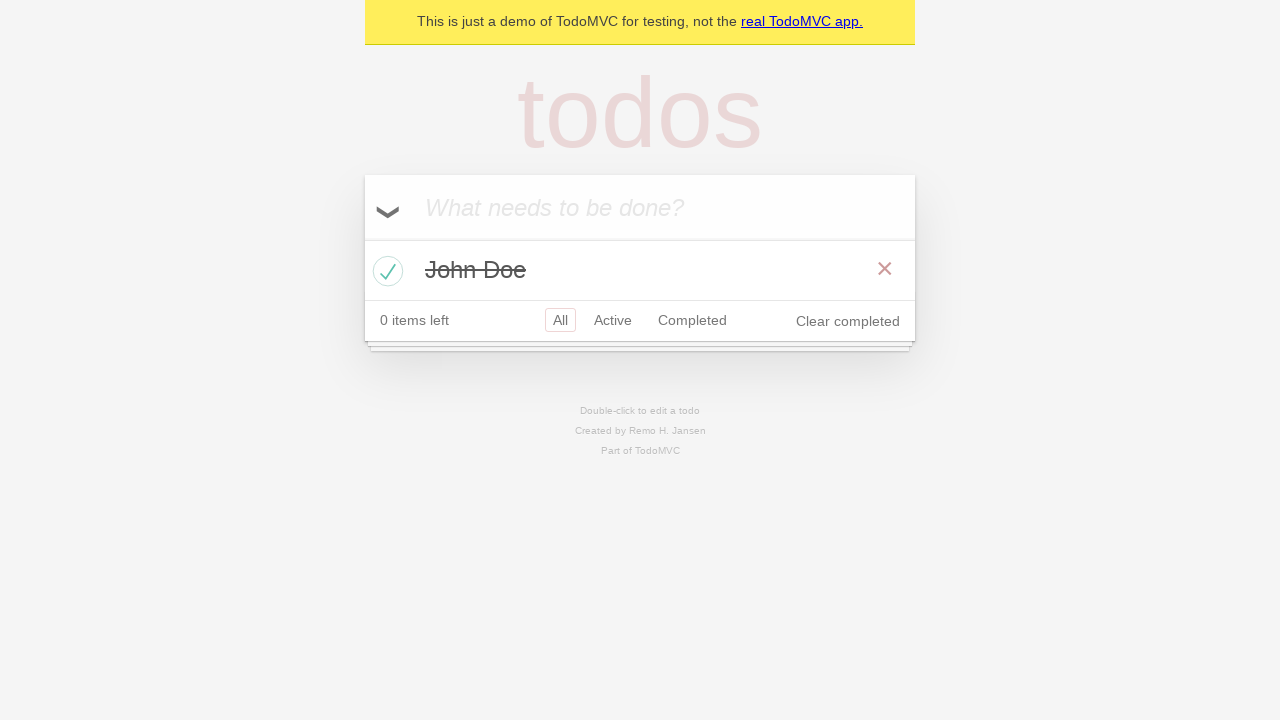

Waited 3 seconds to observe the completed todo
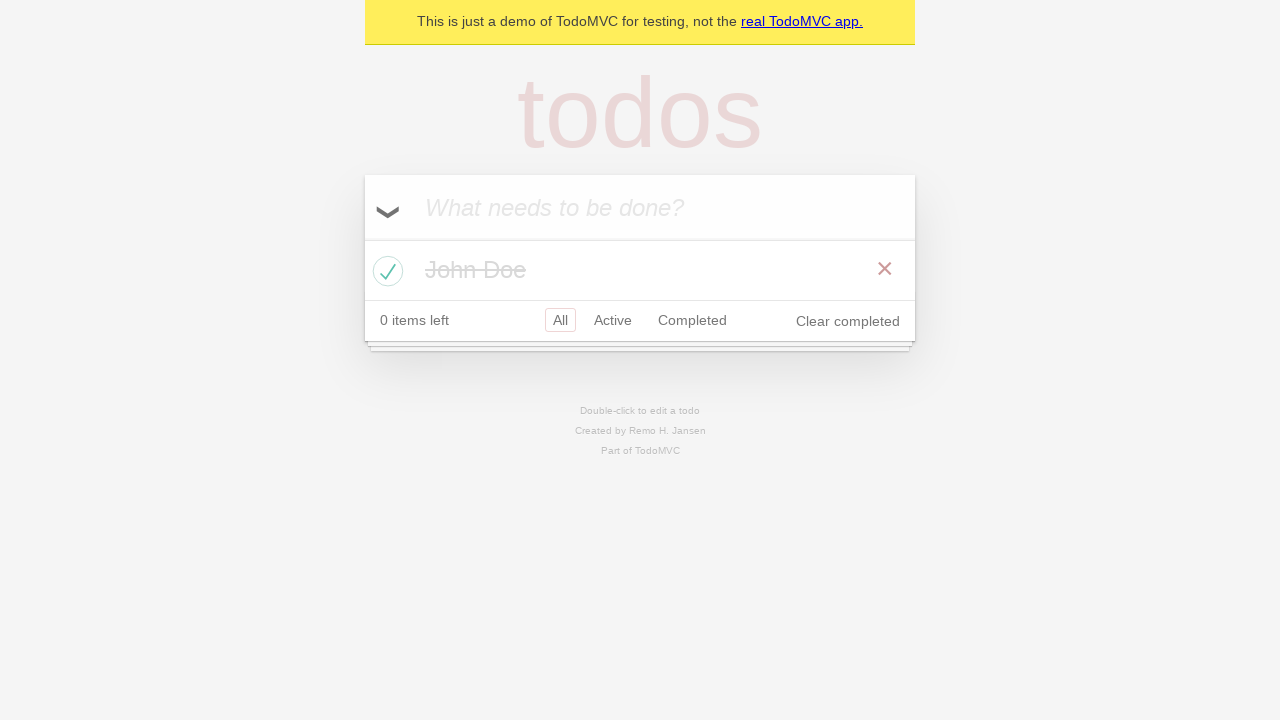

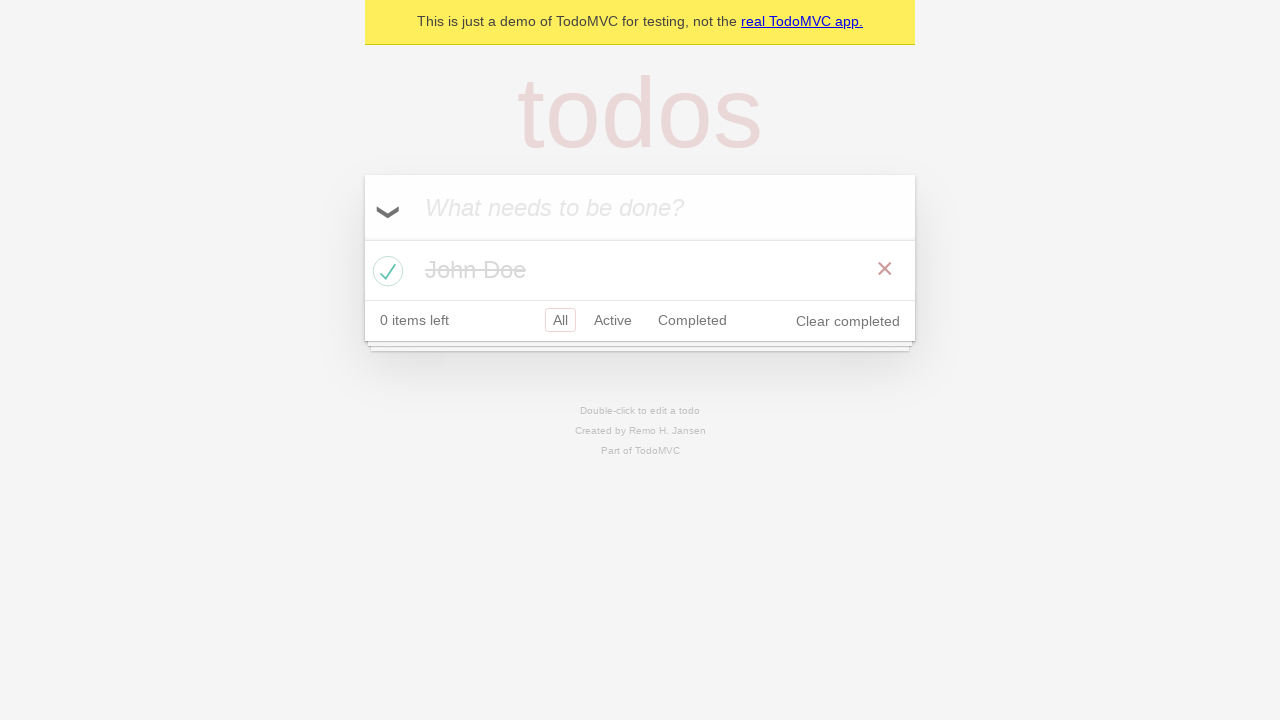